Tests a registration form by filling three input fields with text and submitting the form, then verifying the success message appears.

Starting URL: http://suninjuly.github.io/registration1.html

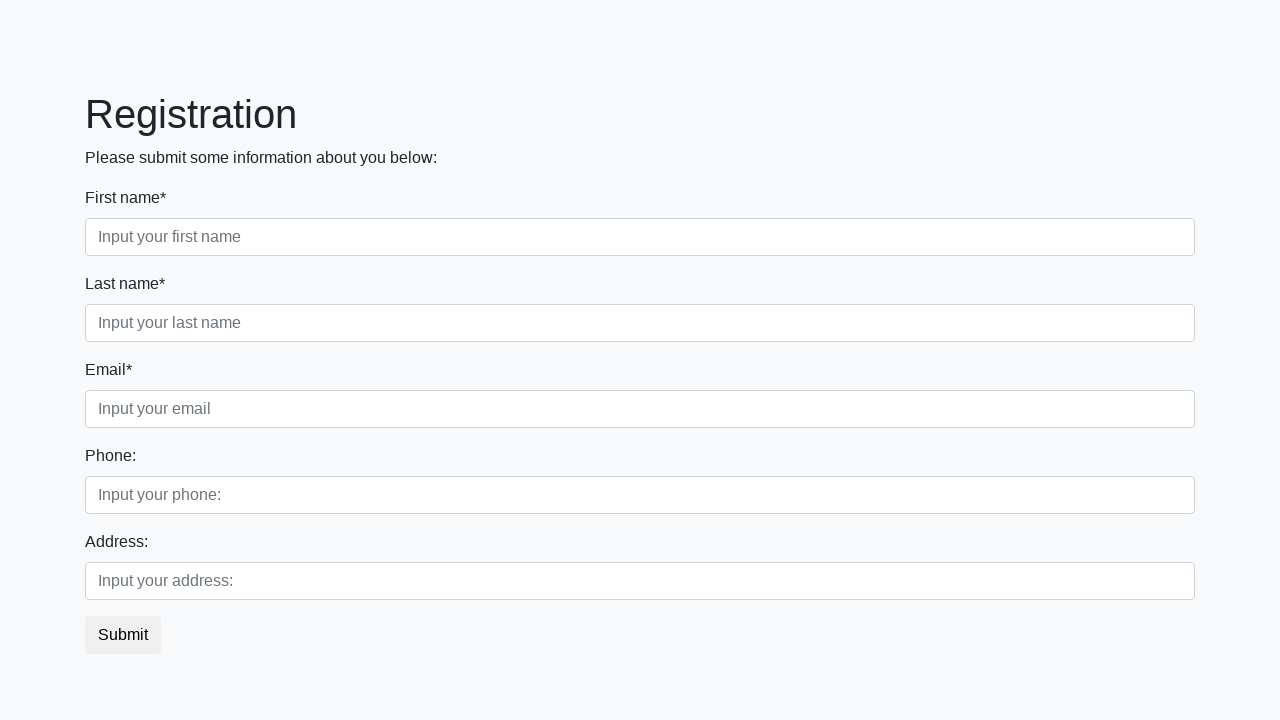

Filled first input field with 'sample_text_123' on input.form-control.first
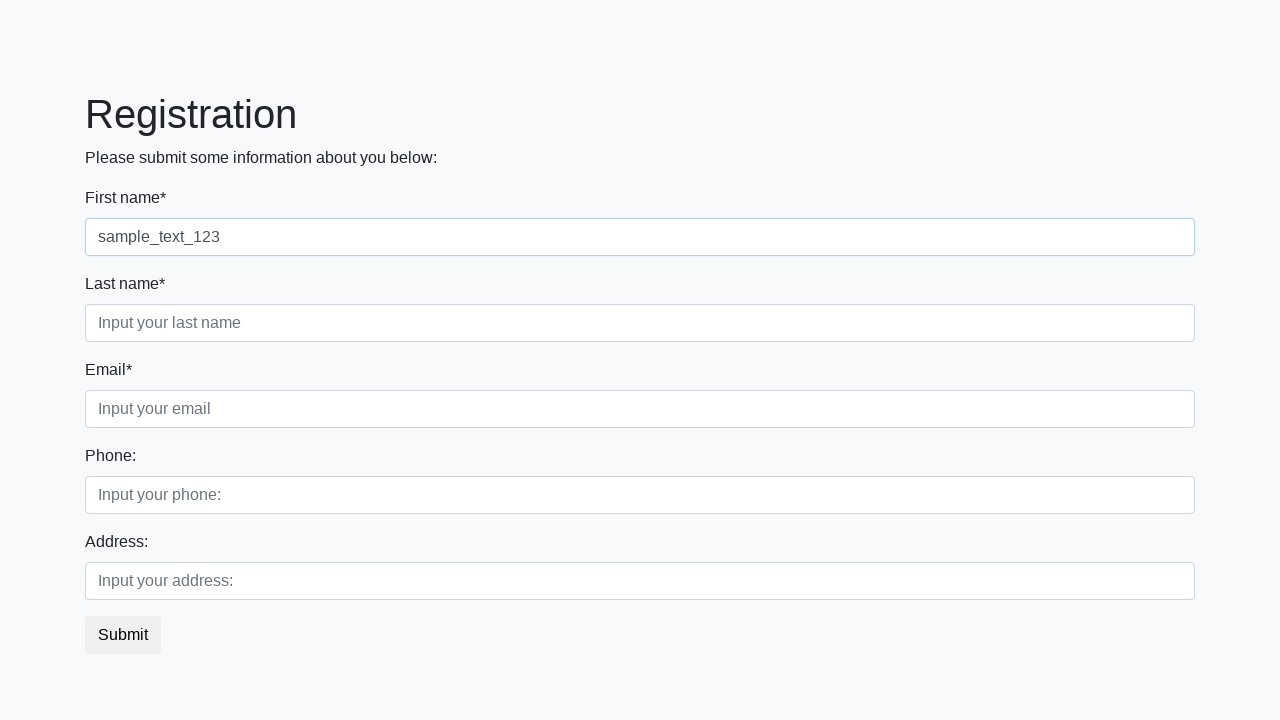

Filled second input field with 'sample_text_456' on input.form-control.second
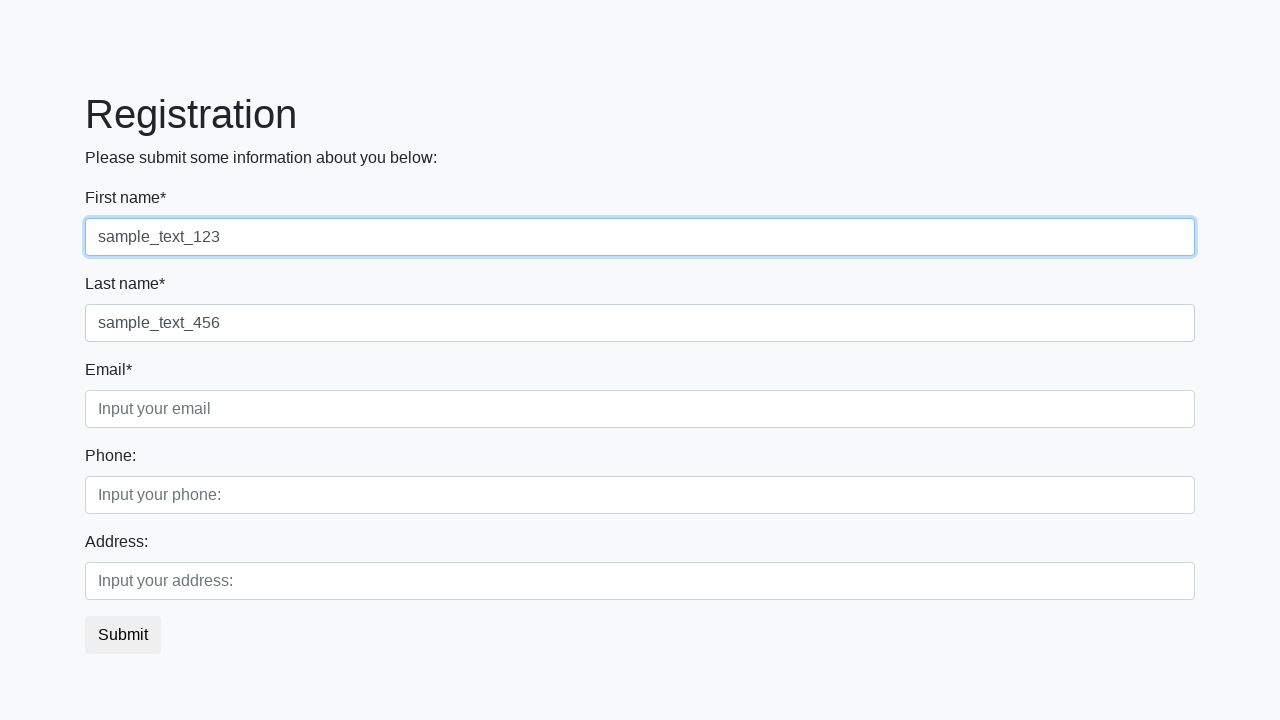

Filled third input field with 'sample_text_789' on input.form-control.third
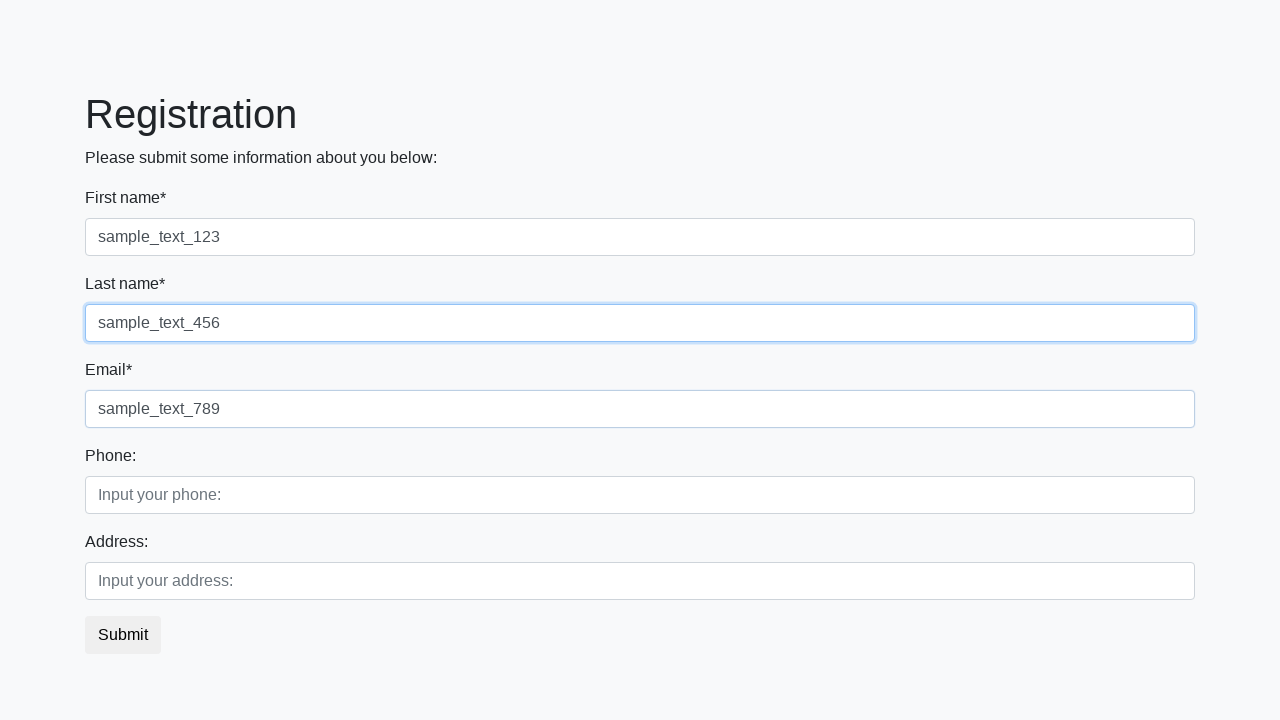

Clicked submit button to submit registration form at (123, 635) on button.btn
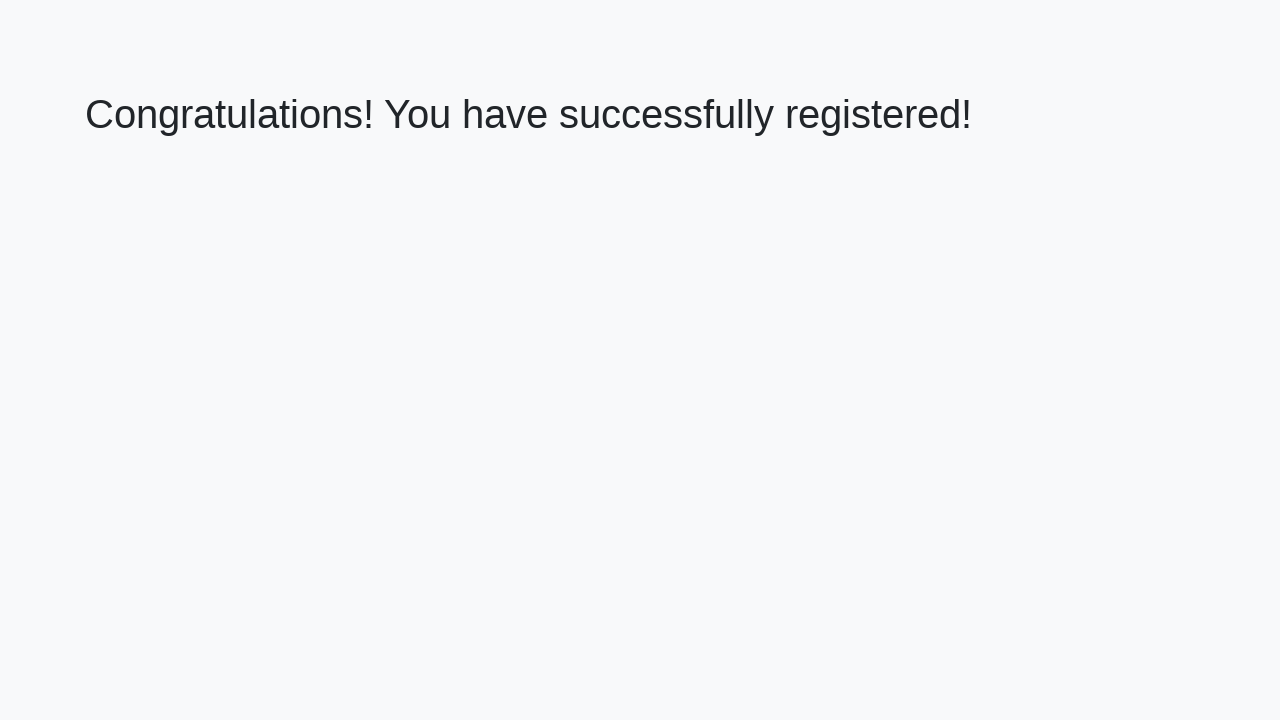

Success message heading loaded
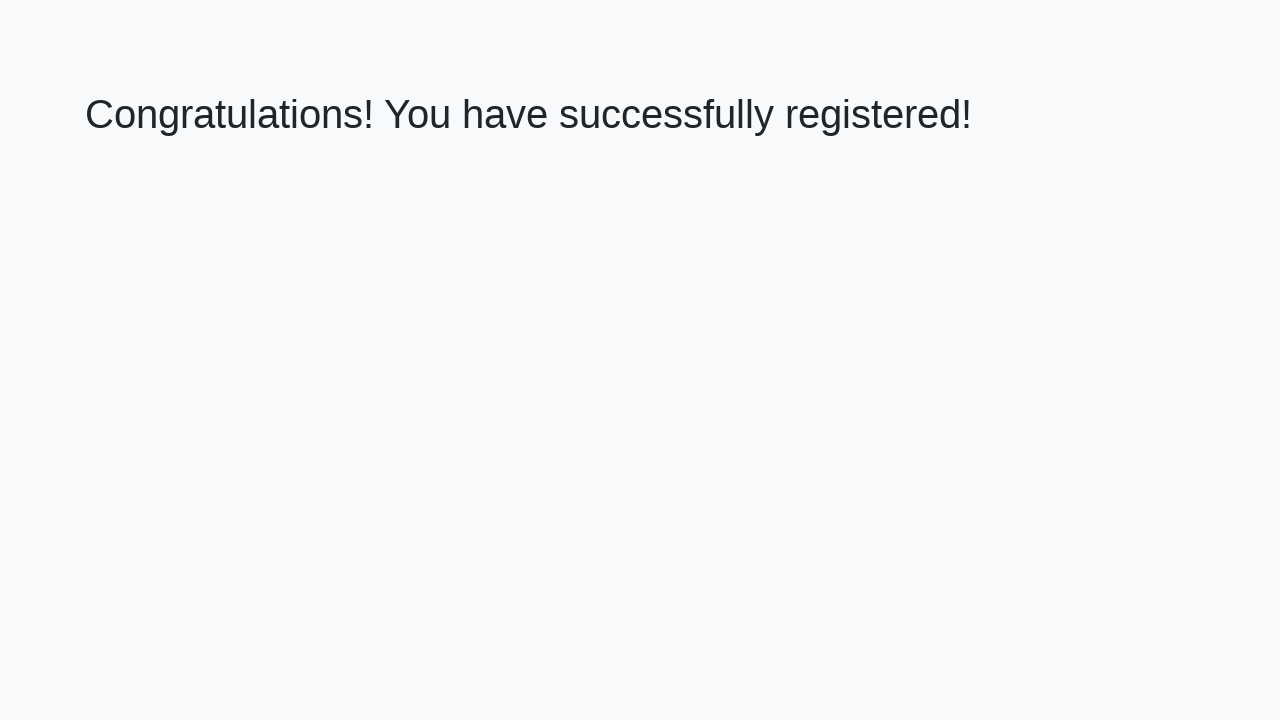

Extracted success message text: 'Congratulations! You have successfully registered!'
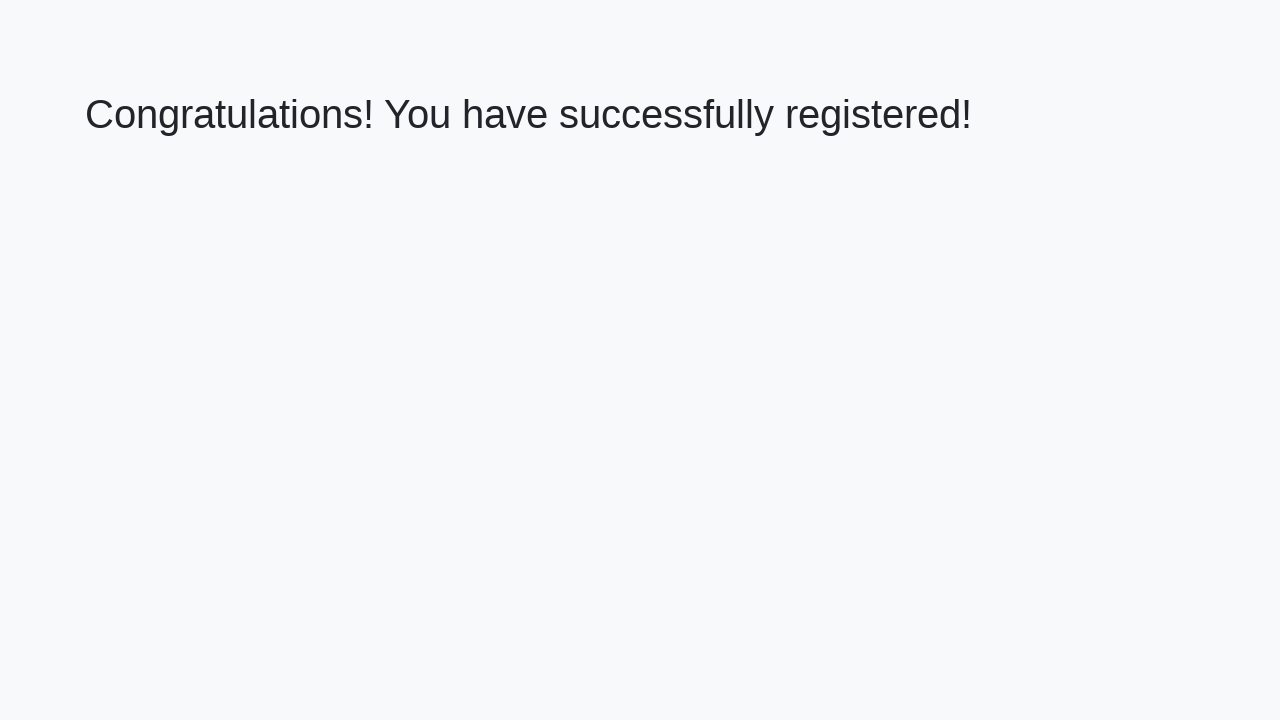

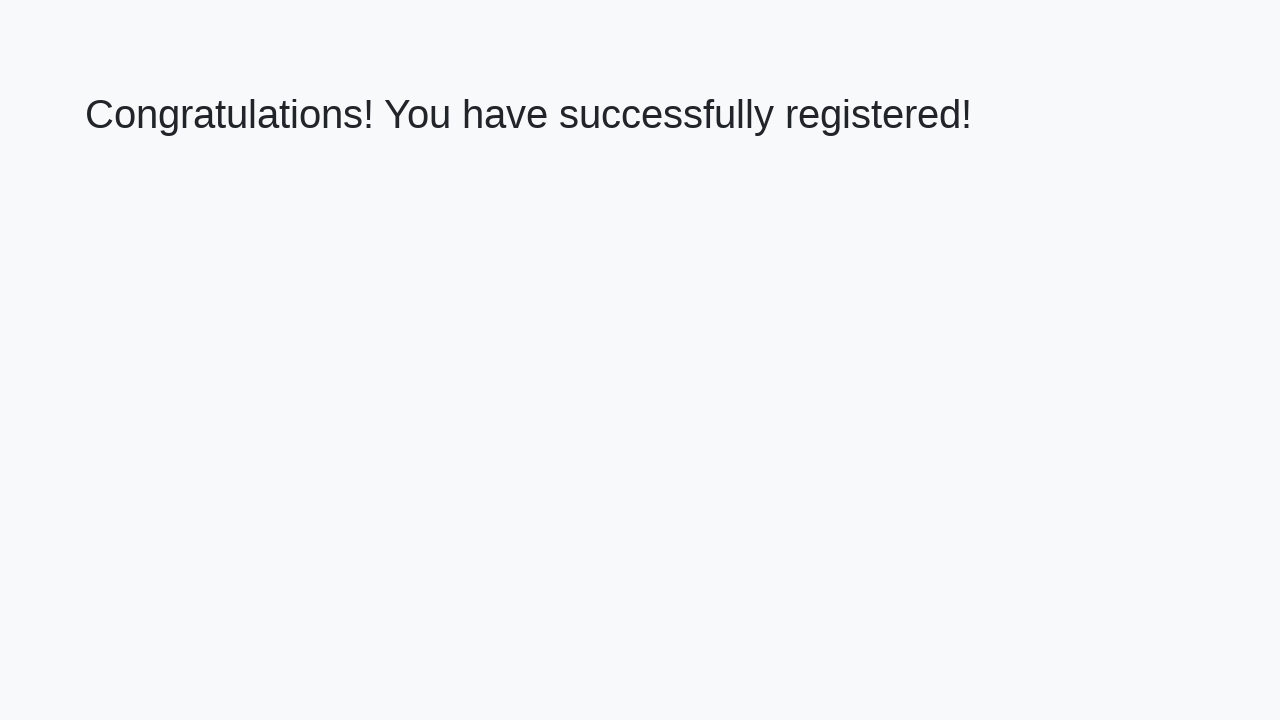